Opens a new window, switches to it to verify content, then returns to original window

Starting URL: https://the-internet.herokuapp.com/windows

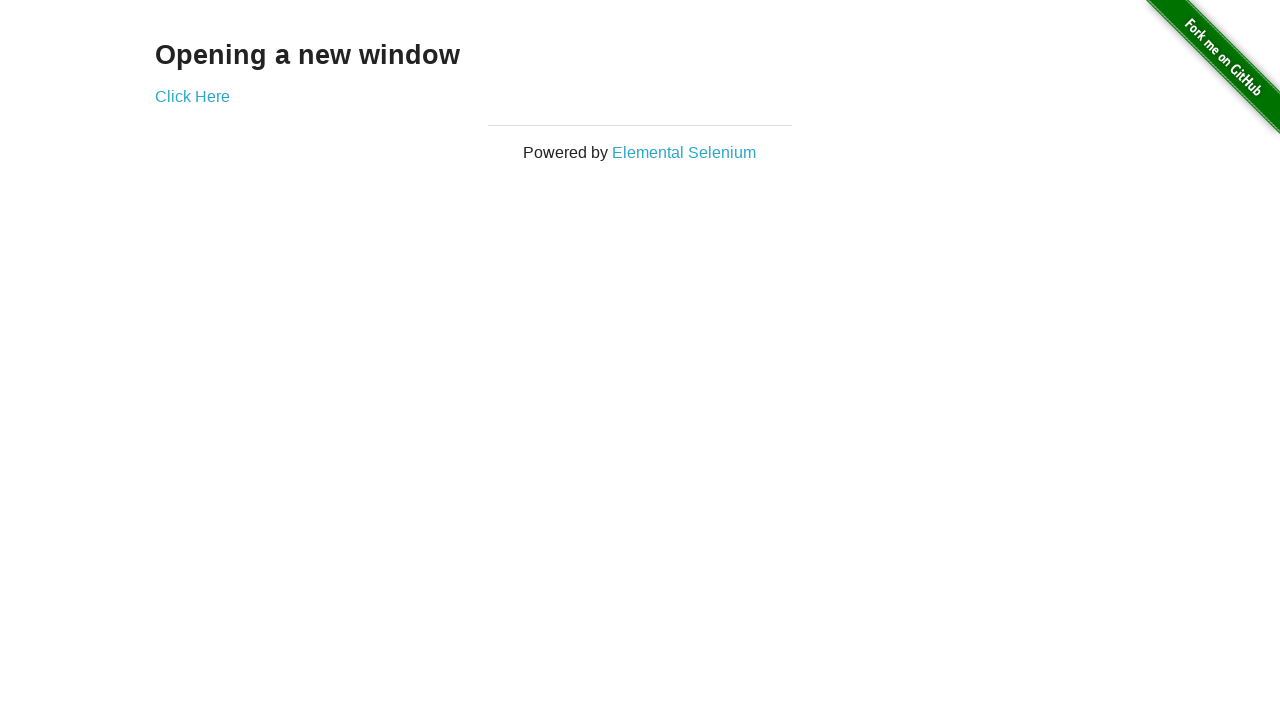

Clicked link to open new window at (192, 96) on [href='/windows/new']
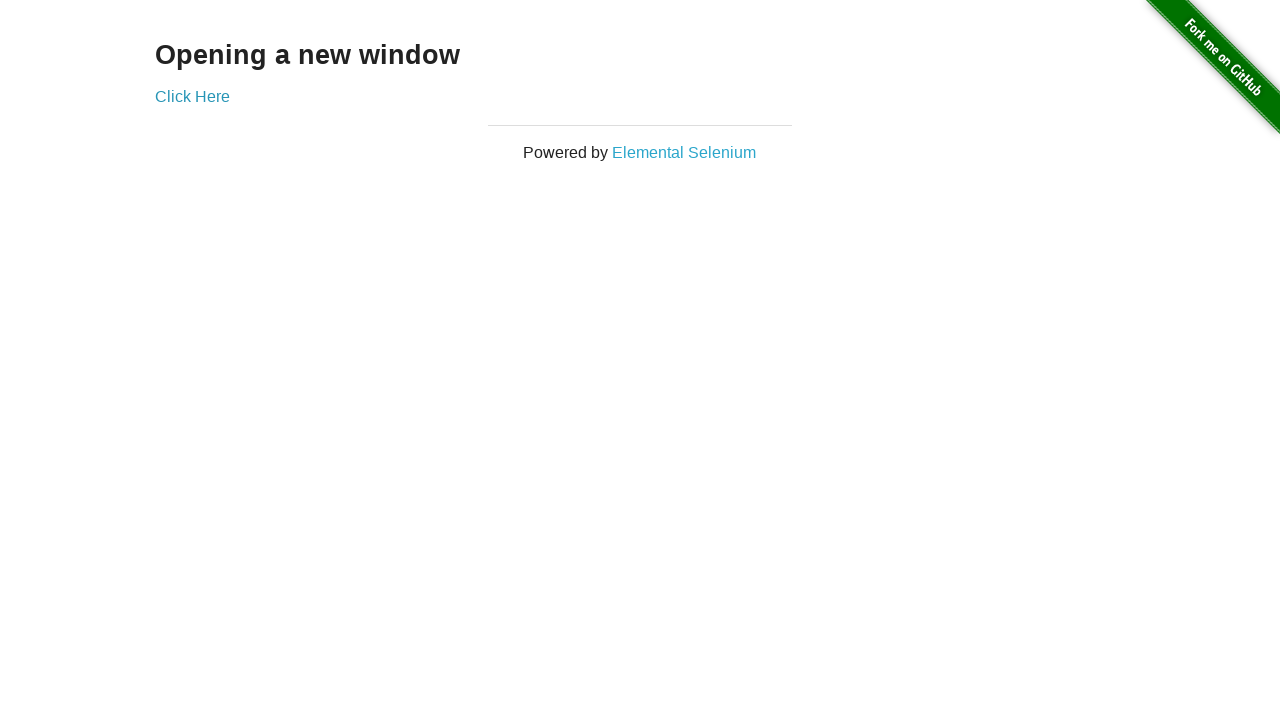

New window opened and captured
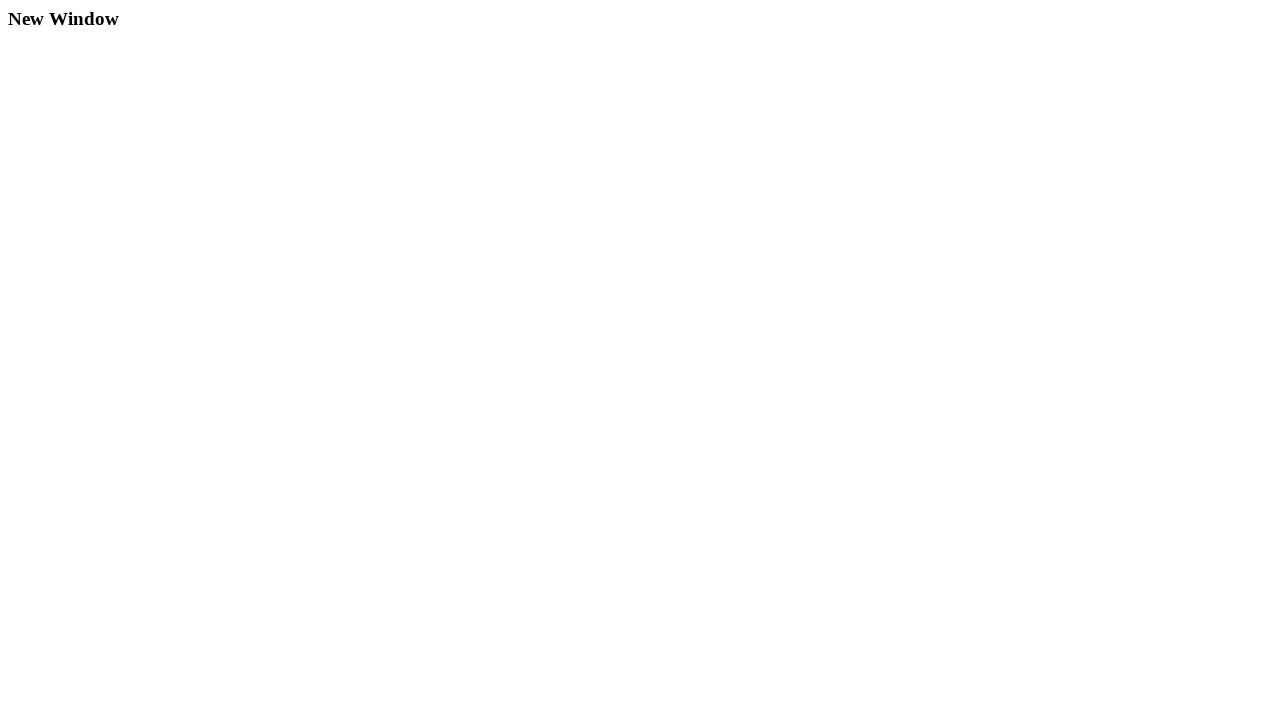

Verified new window contains 'New Window' heading
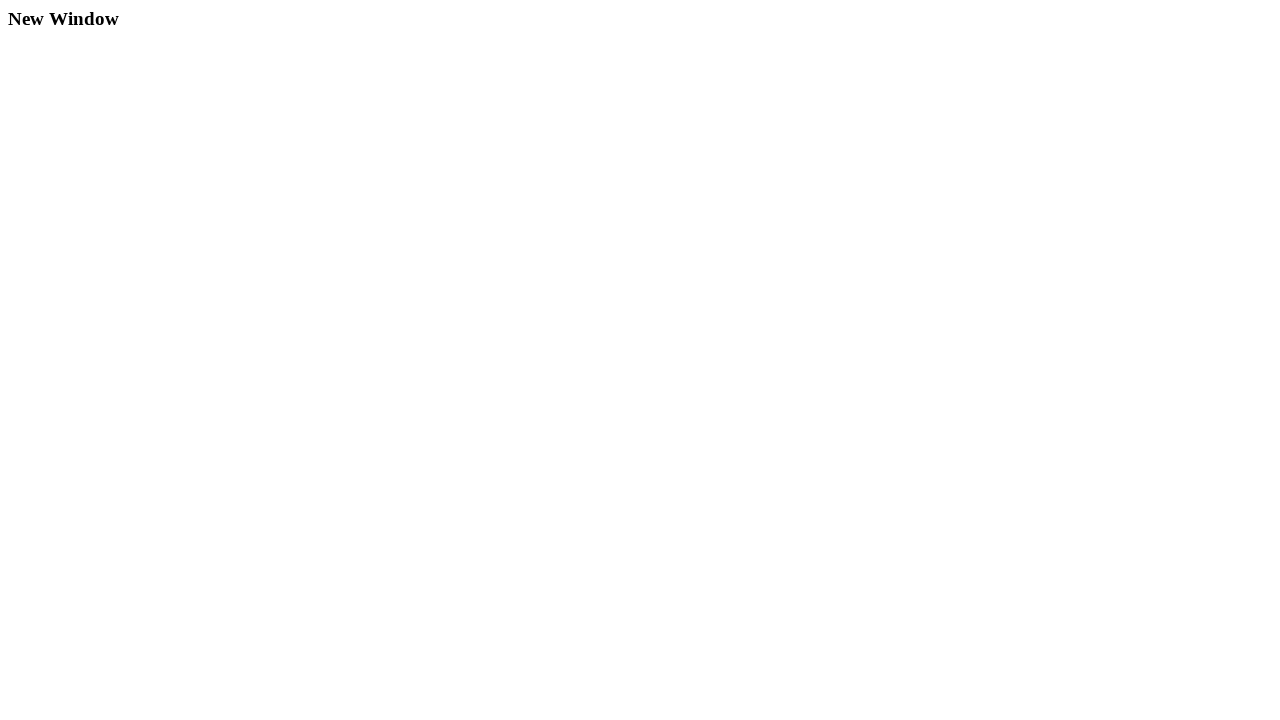

Closed new window
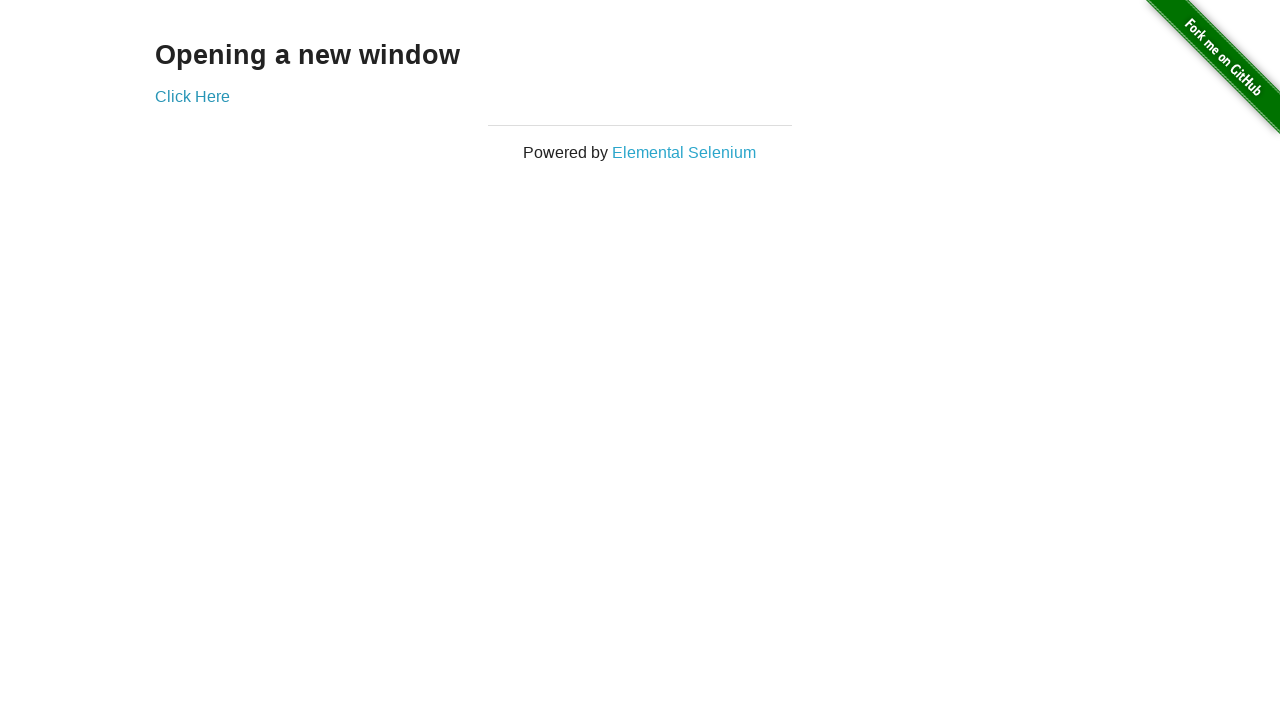

Verified original window contains 'Opening a new window' heading
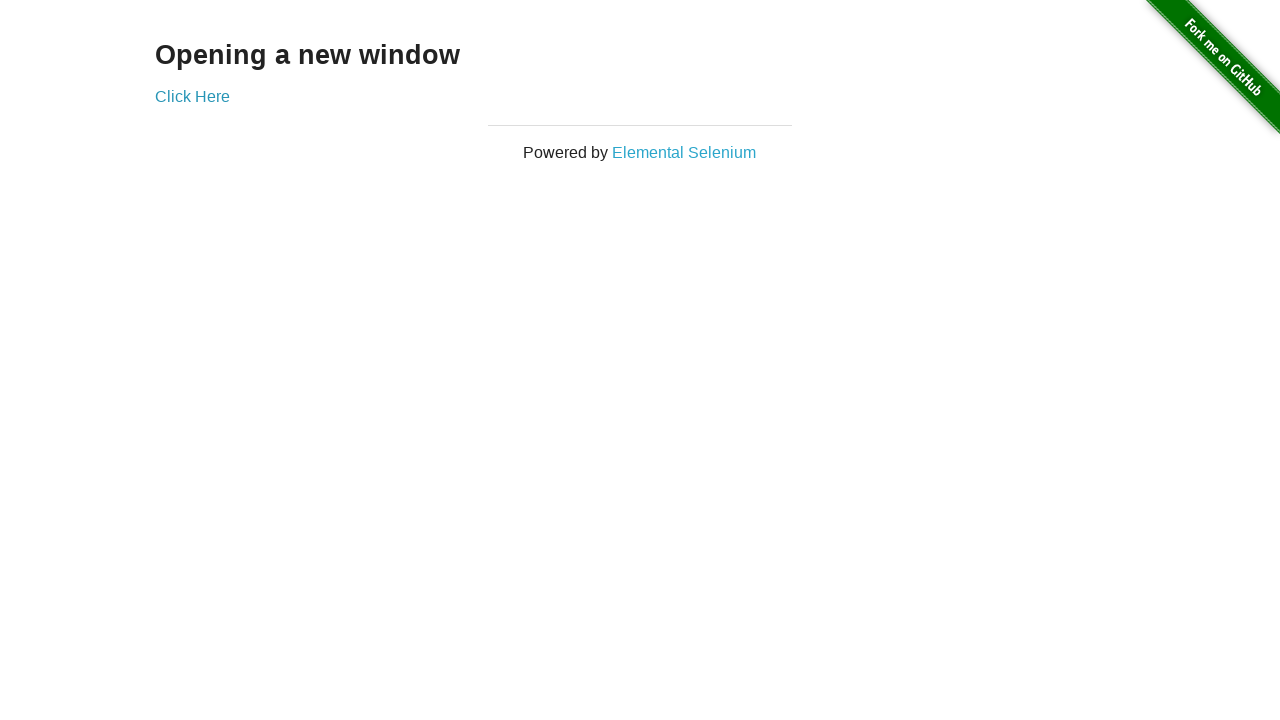

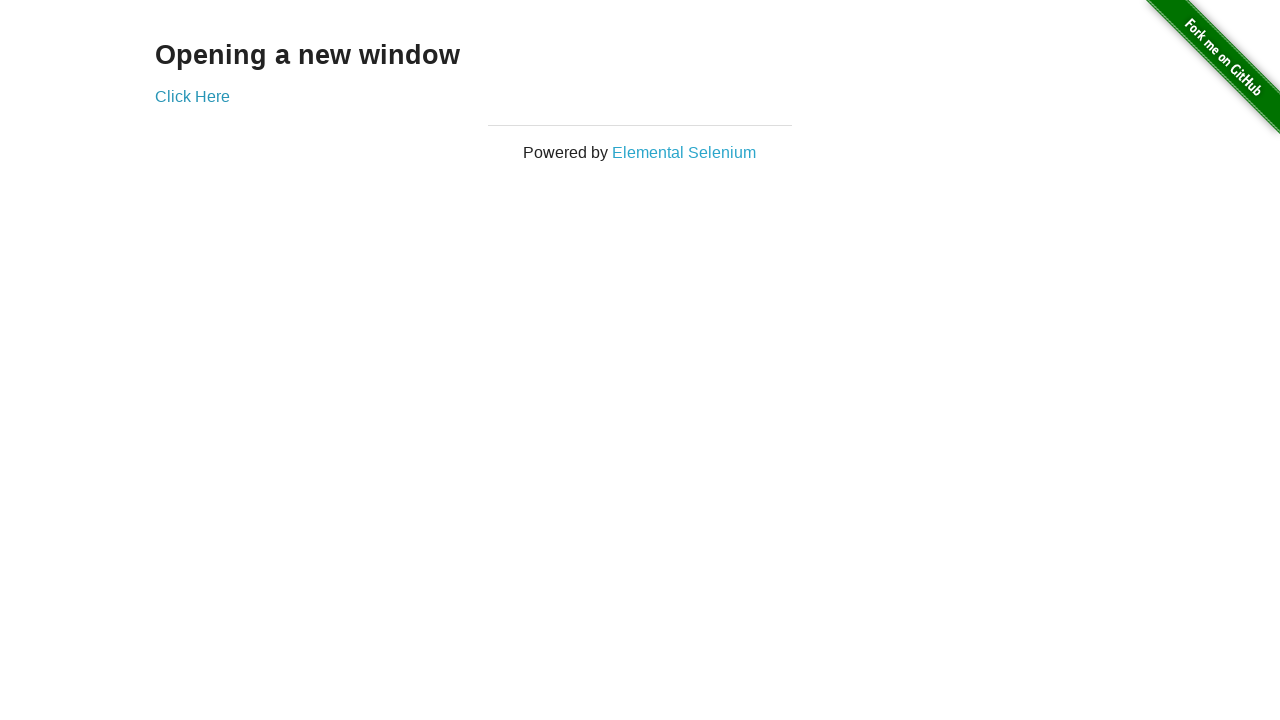